Tests that the Playwright homepage has the correct title and navigates to the intro/getting started page when clicking the "Get started" link

Starting URL: https://playwright.dev/

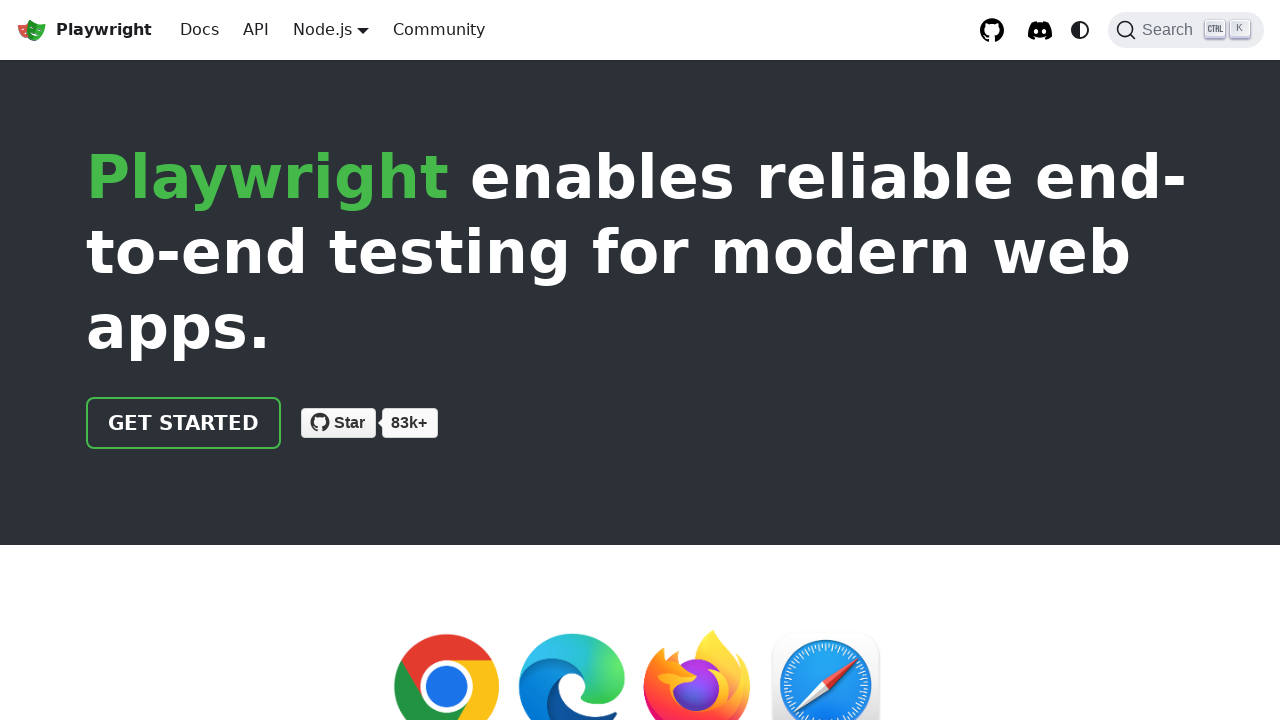

Verified page title contains 'Playwright'
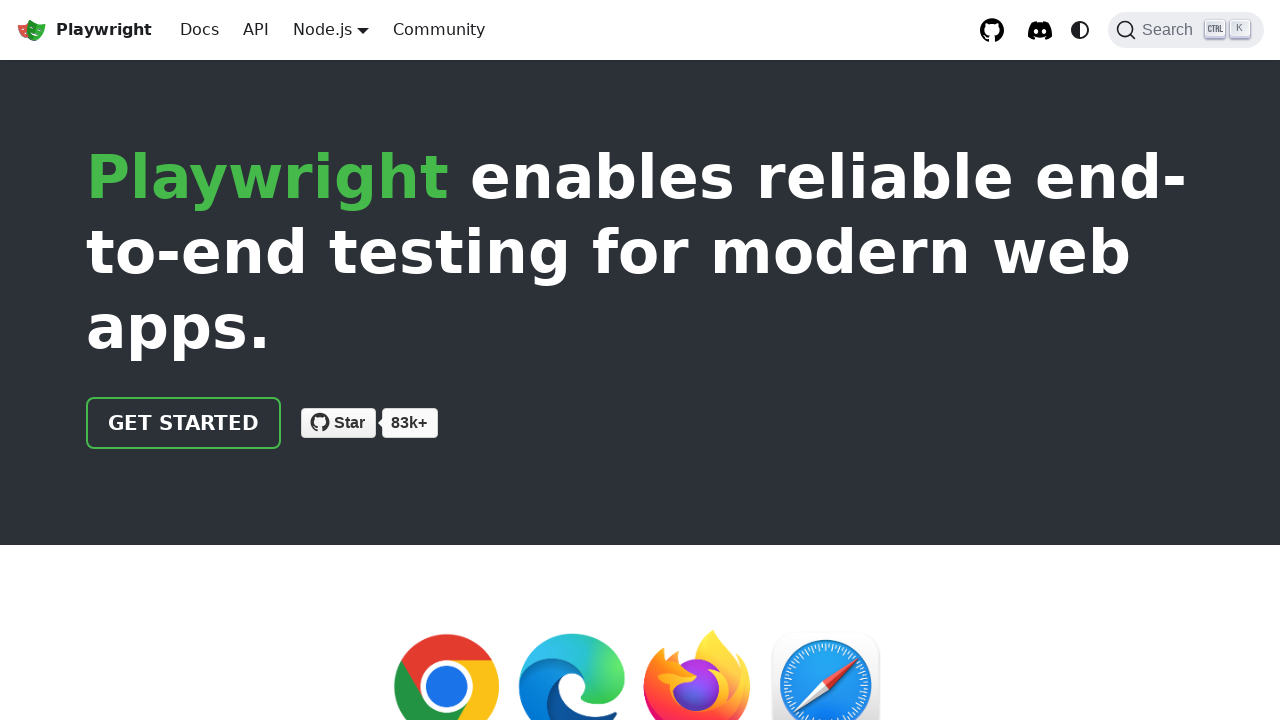

Located 'Get started' link
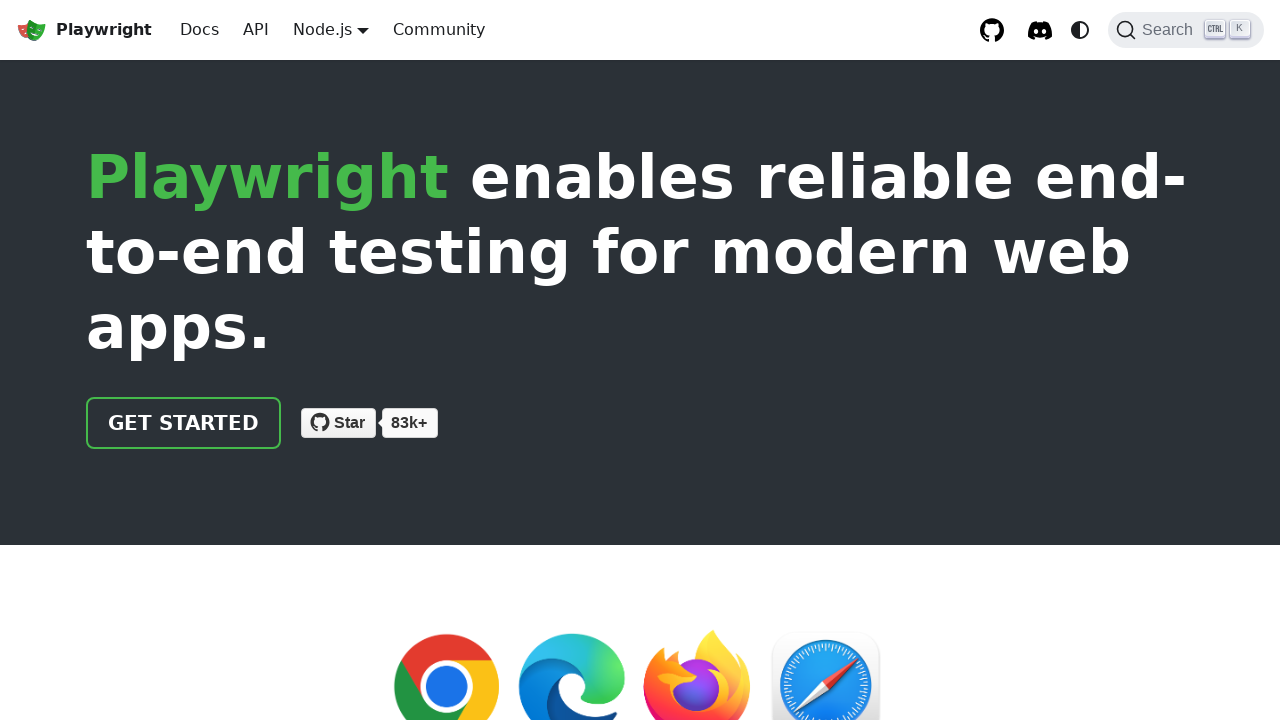

Verified 'Get started' link has correct href attribute '/docs/intro'
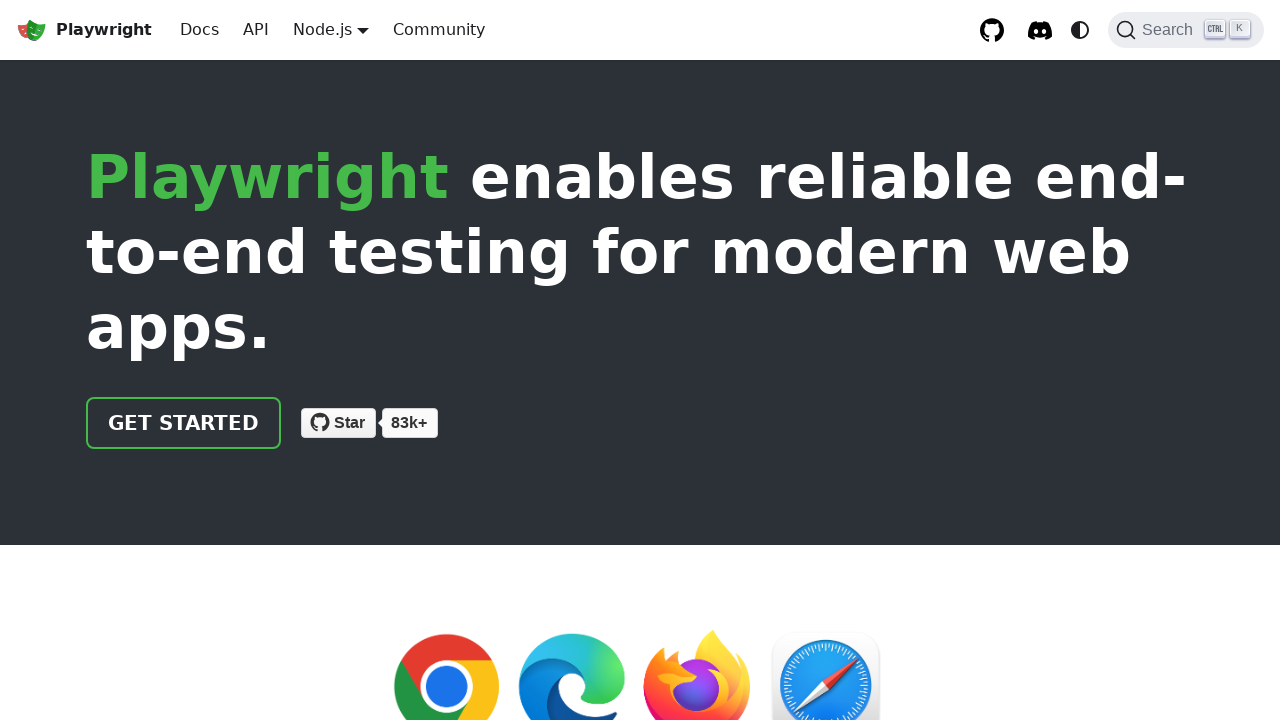

Clicked 'Get started' link at (184, 423) on internal:role=link[name="Get started"i]
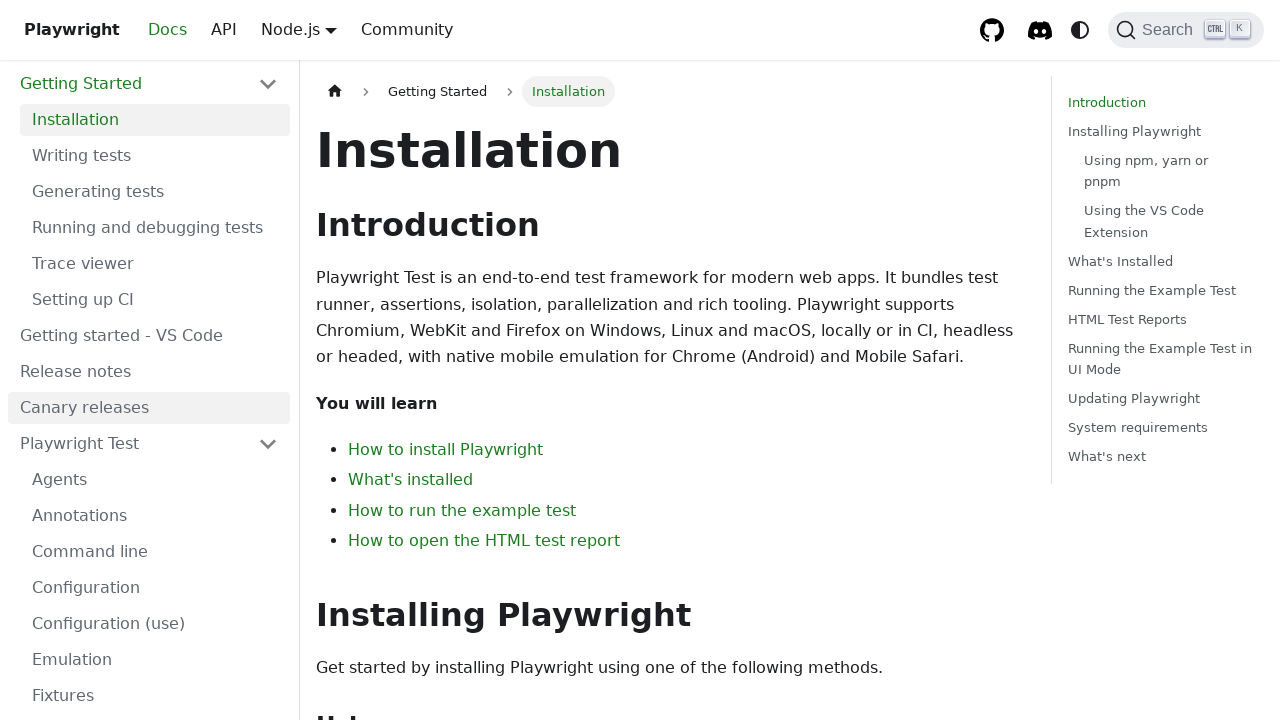

Navigated to intro page and URL verified to contain 'intro'
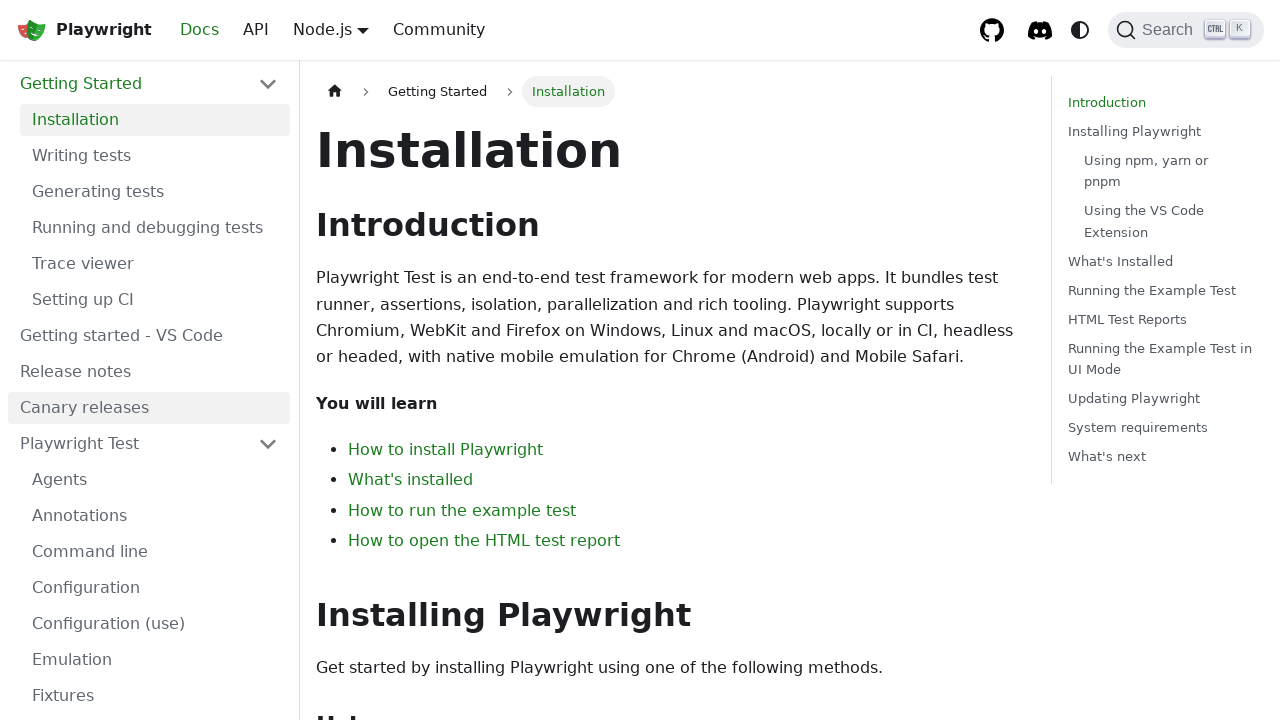

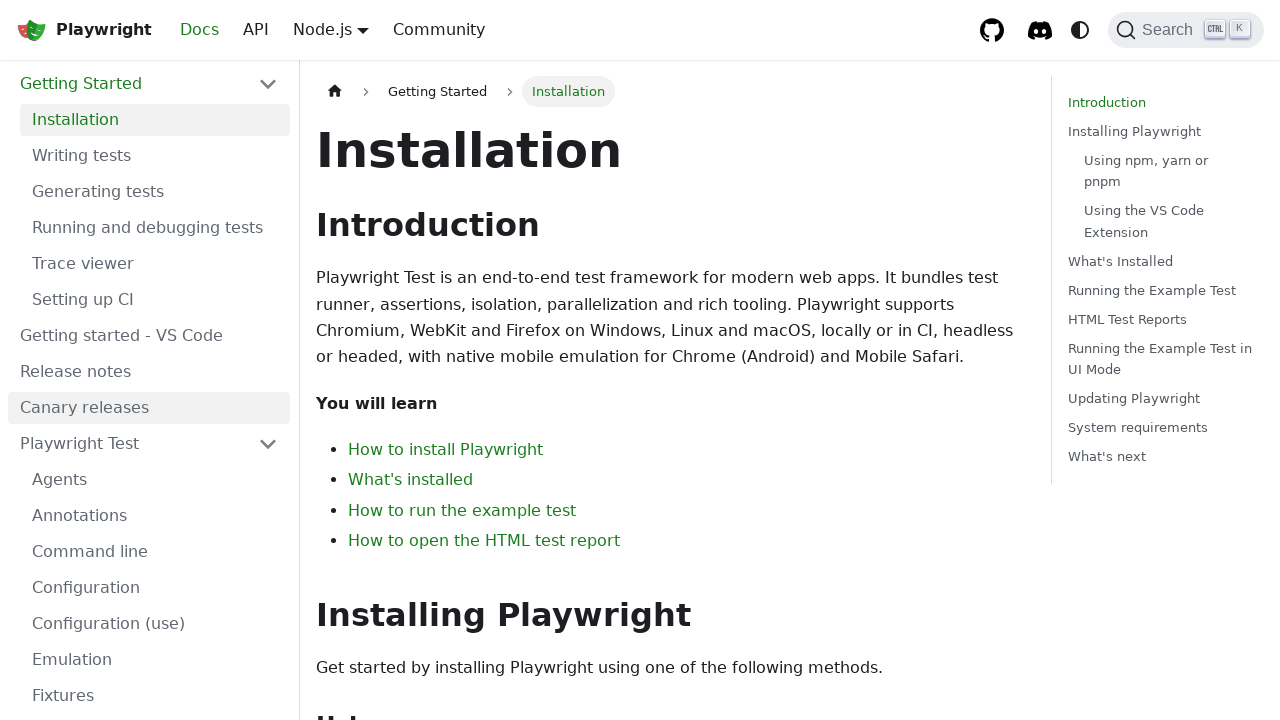